Tests ZIP code validation by entering invalid special characters and verifying the error message

Starting URL: https://www.sharelane.com/cgi-bin/register.py

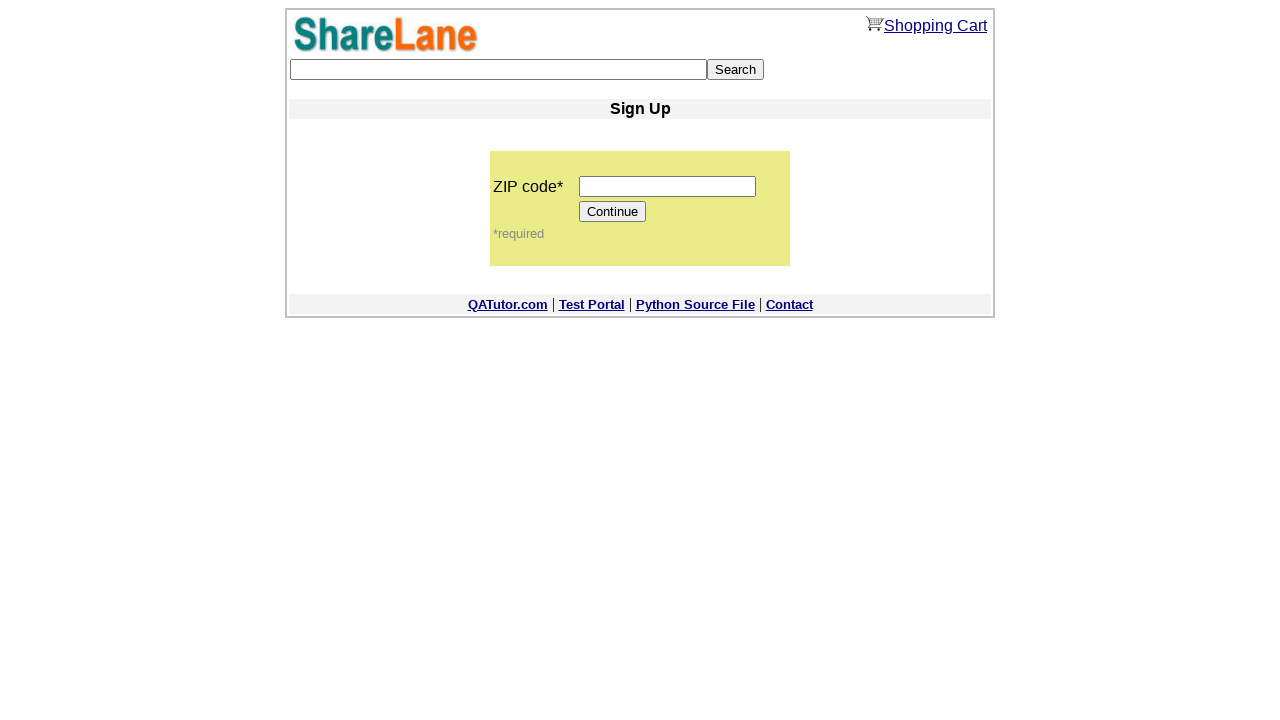

Filled ZIP code field with invalid special characters '.@#;*' on input[name='zip_code']
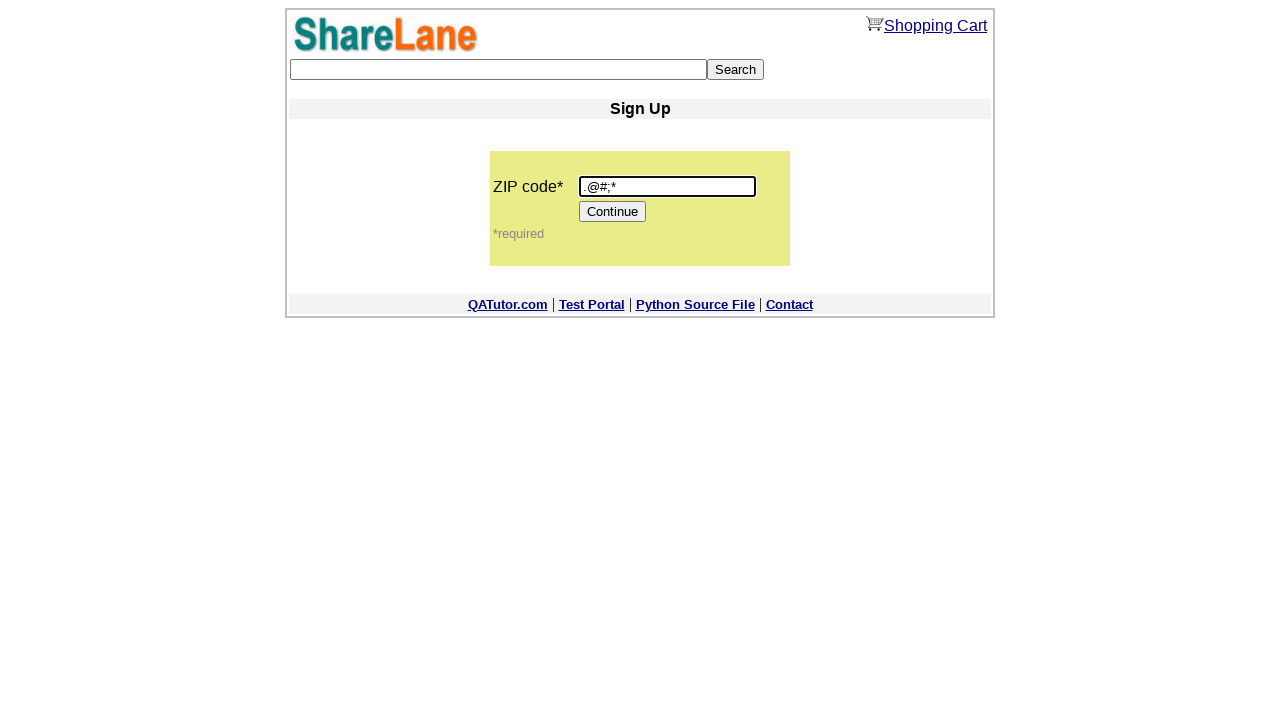

Clicked Continue button to submit the form at (613, 212) on input[type='submit'][value='Continue']
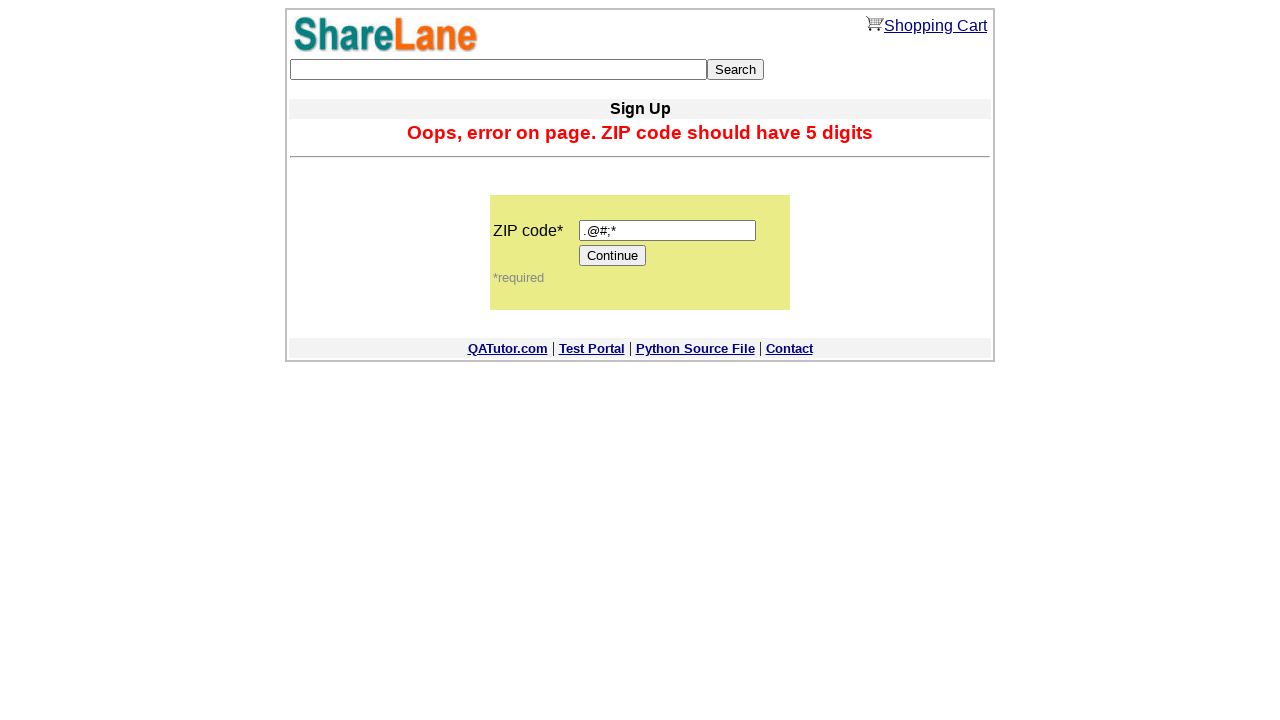

Error message appeared on page
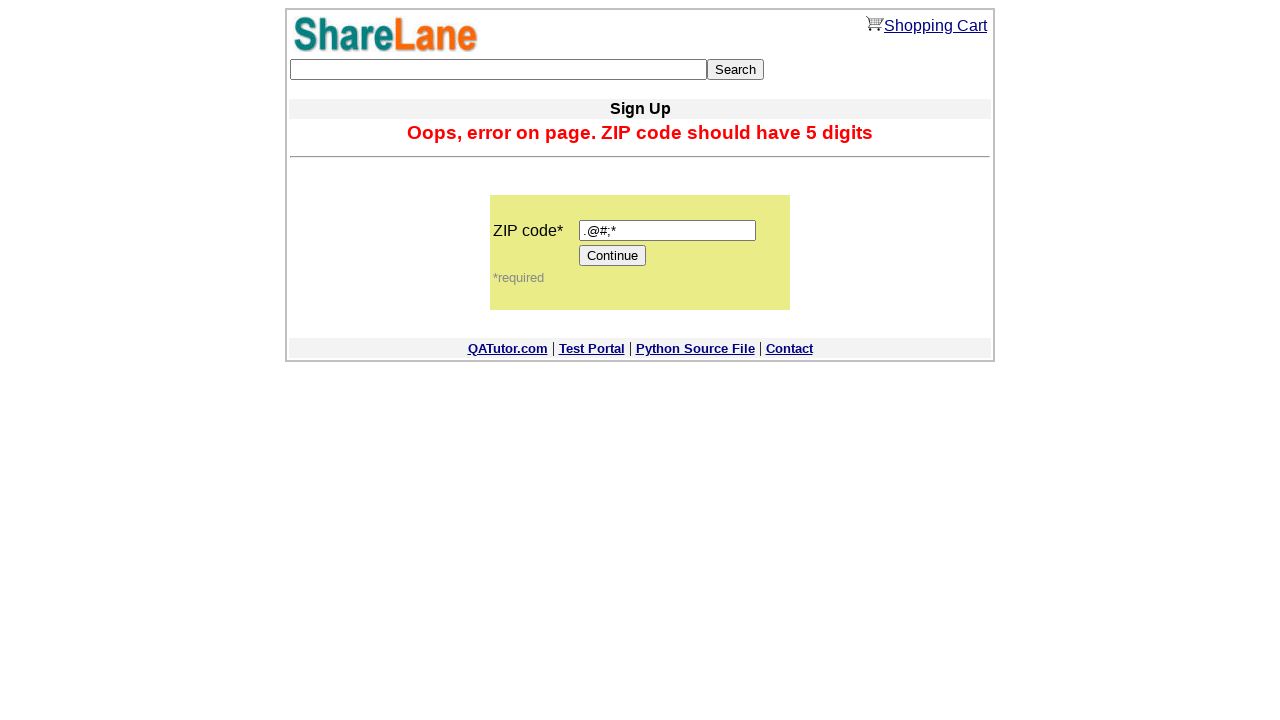

Retrieved error message text content
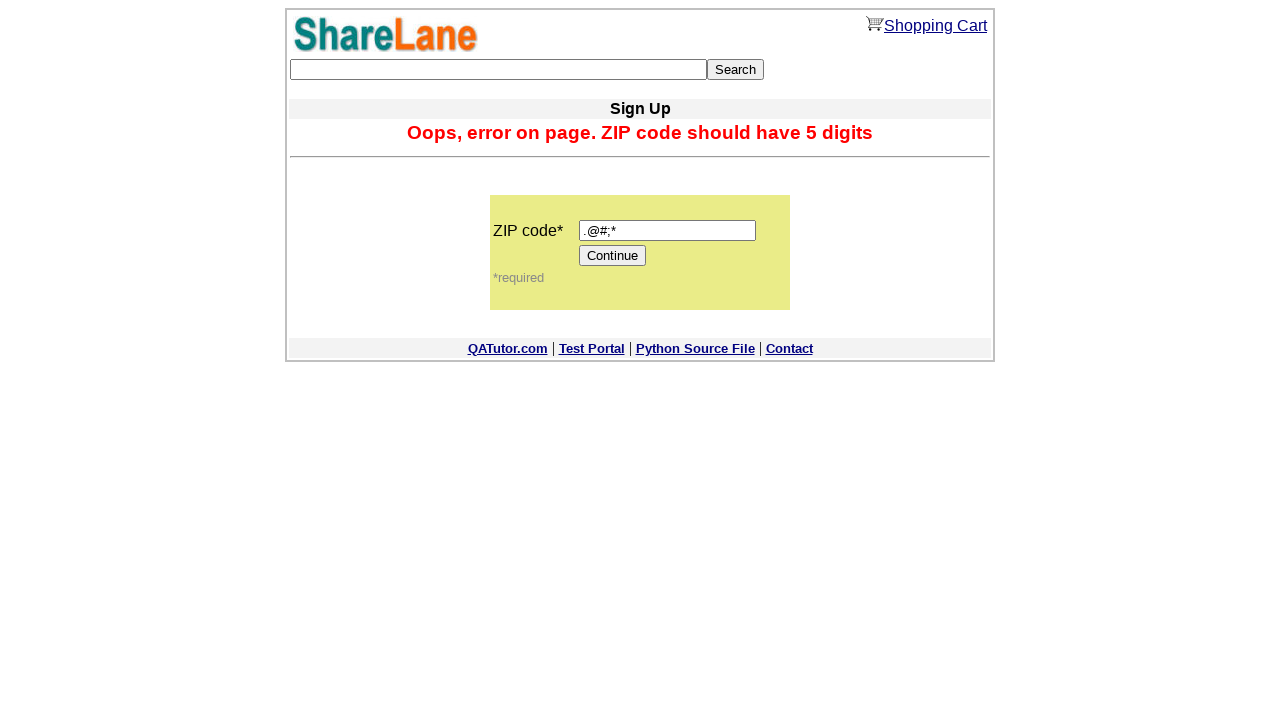

Verified error message 'Oops, error on page. ZIP code should have 5 digits' is displayed
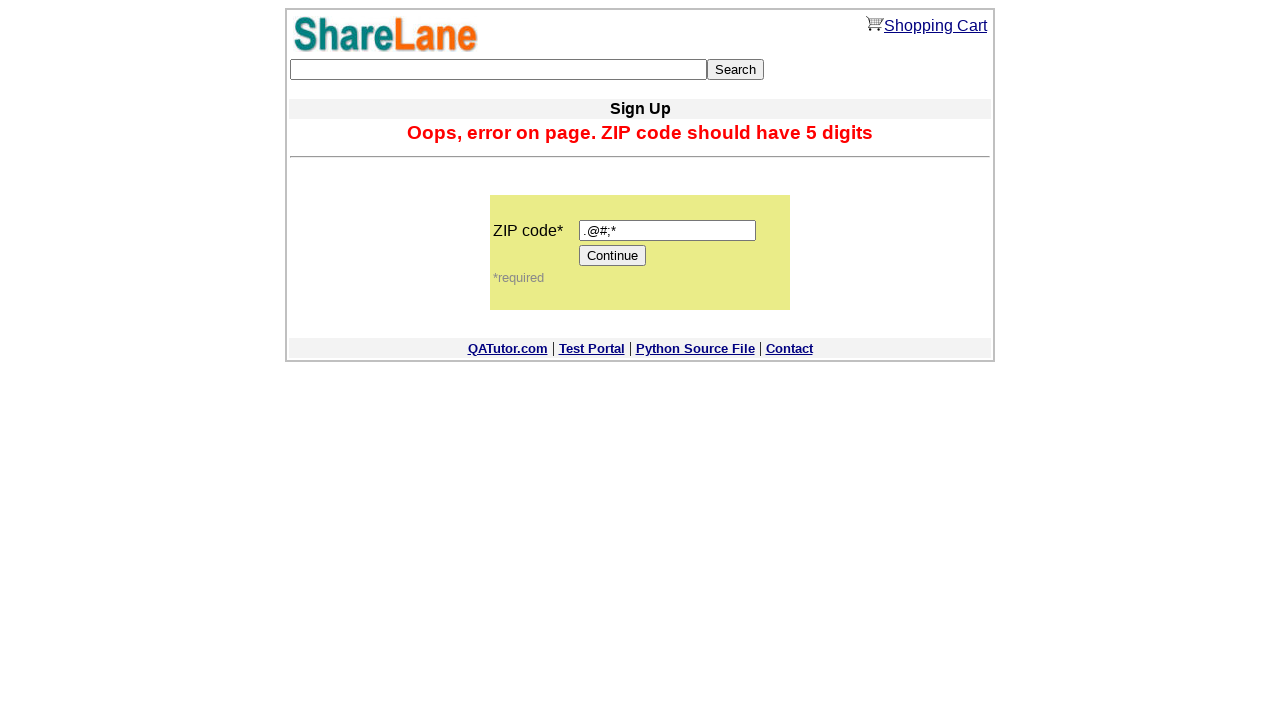

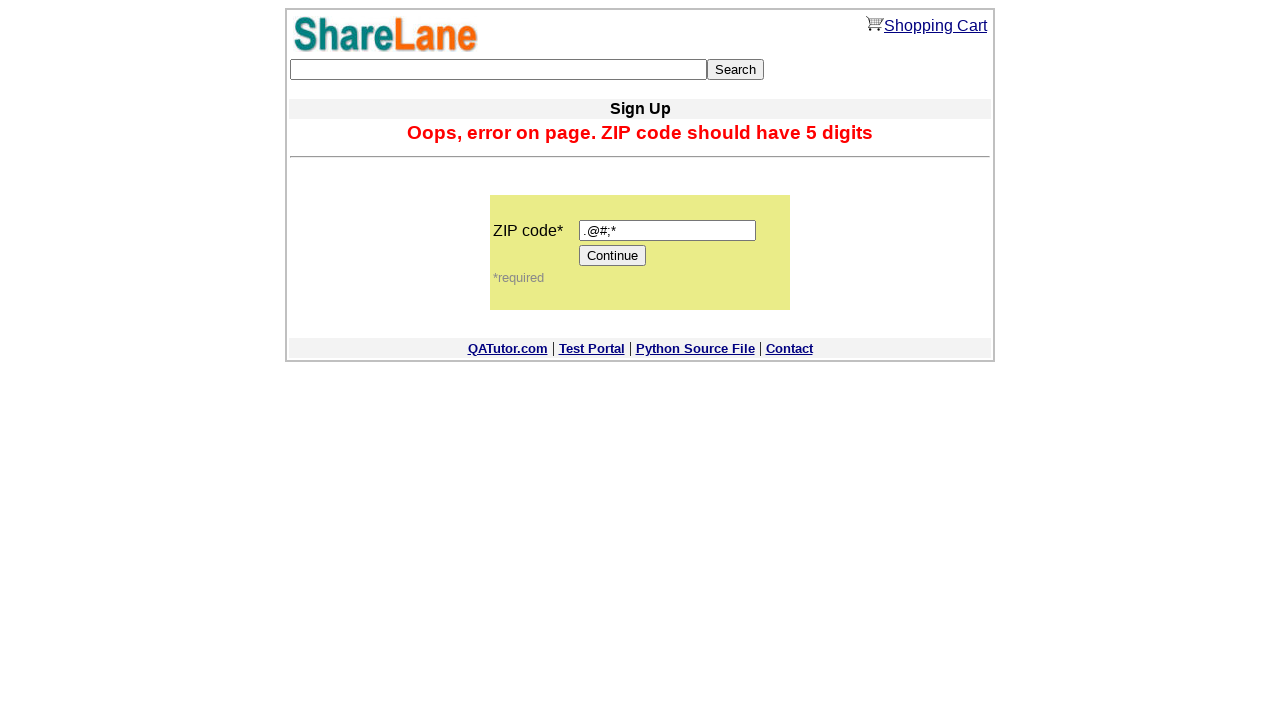